Tests relative locator functionality by finding a span element with "Years of Experience" text and clicking on a radio button to the right of it.

Starting URL: https://awesomeqa.com/practice.html

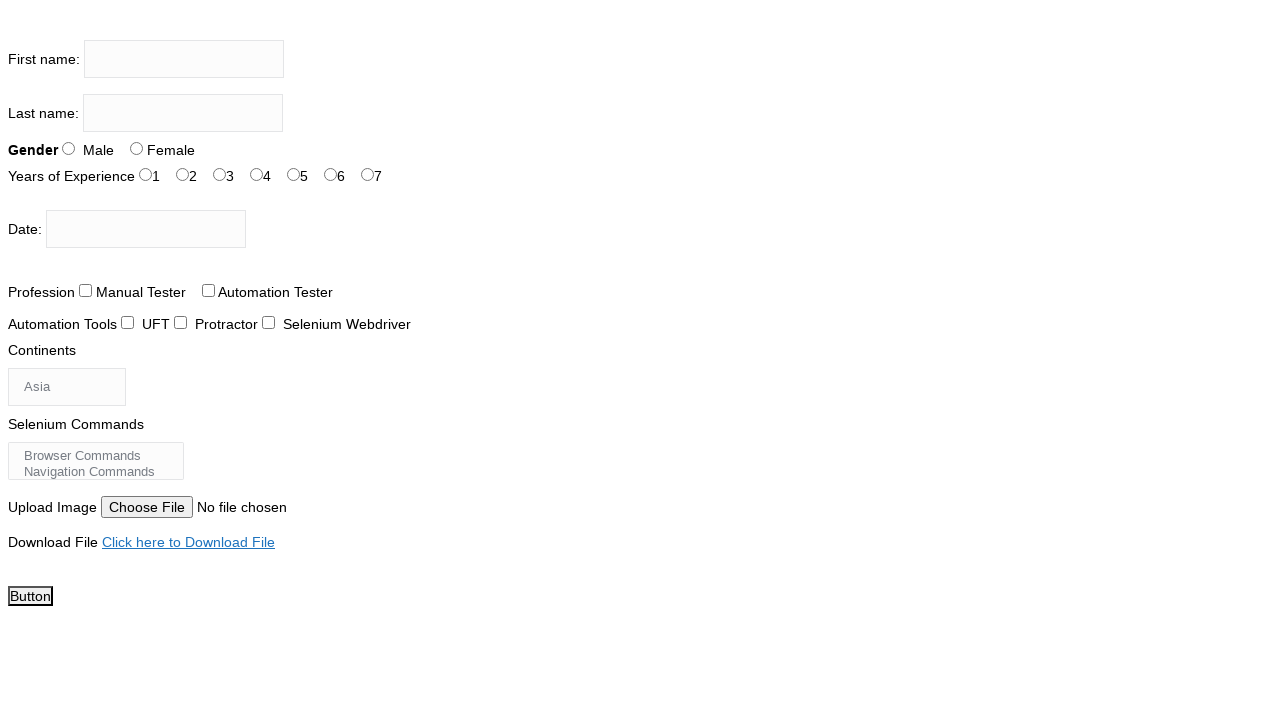

Set viewport size to 1920x1080
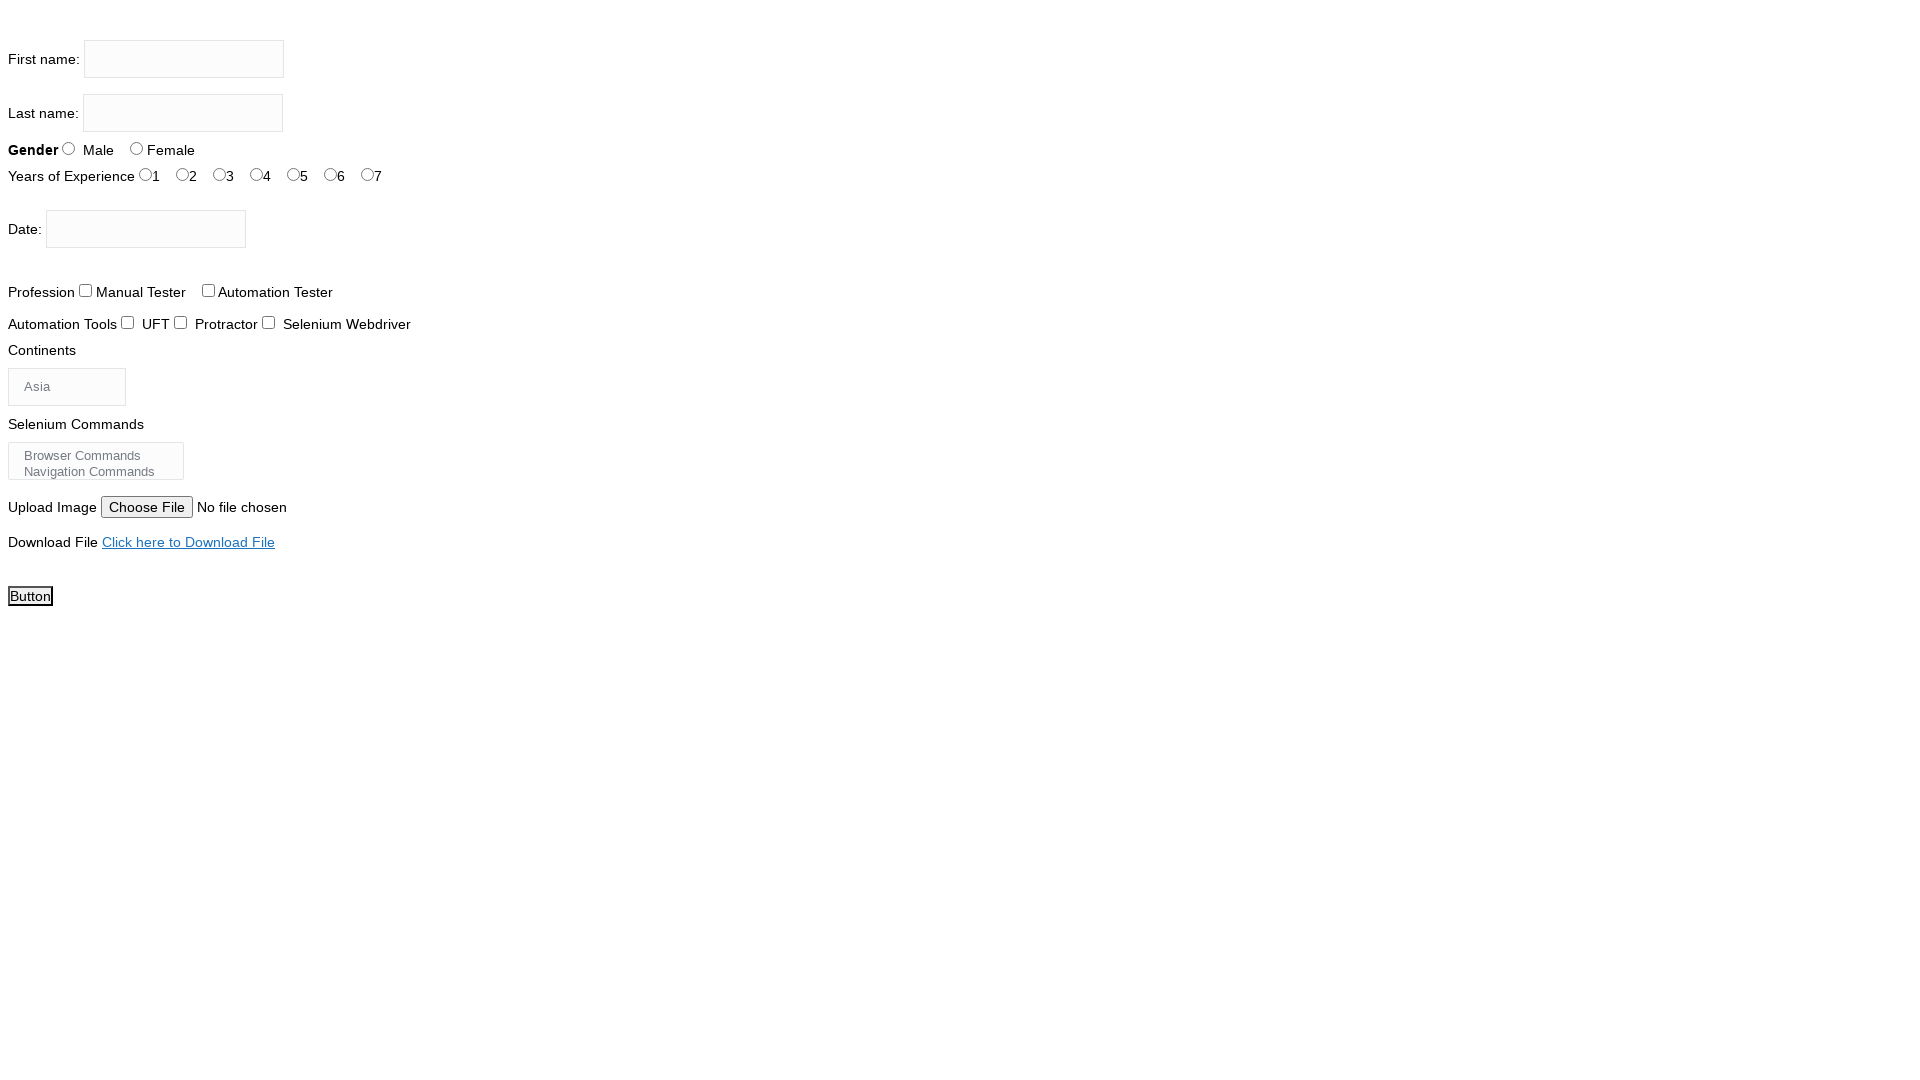

Located span element with 'Years of Experience' text
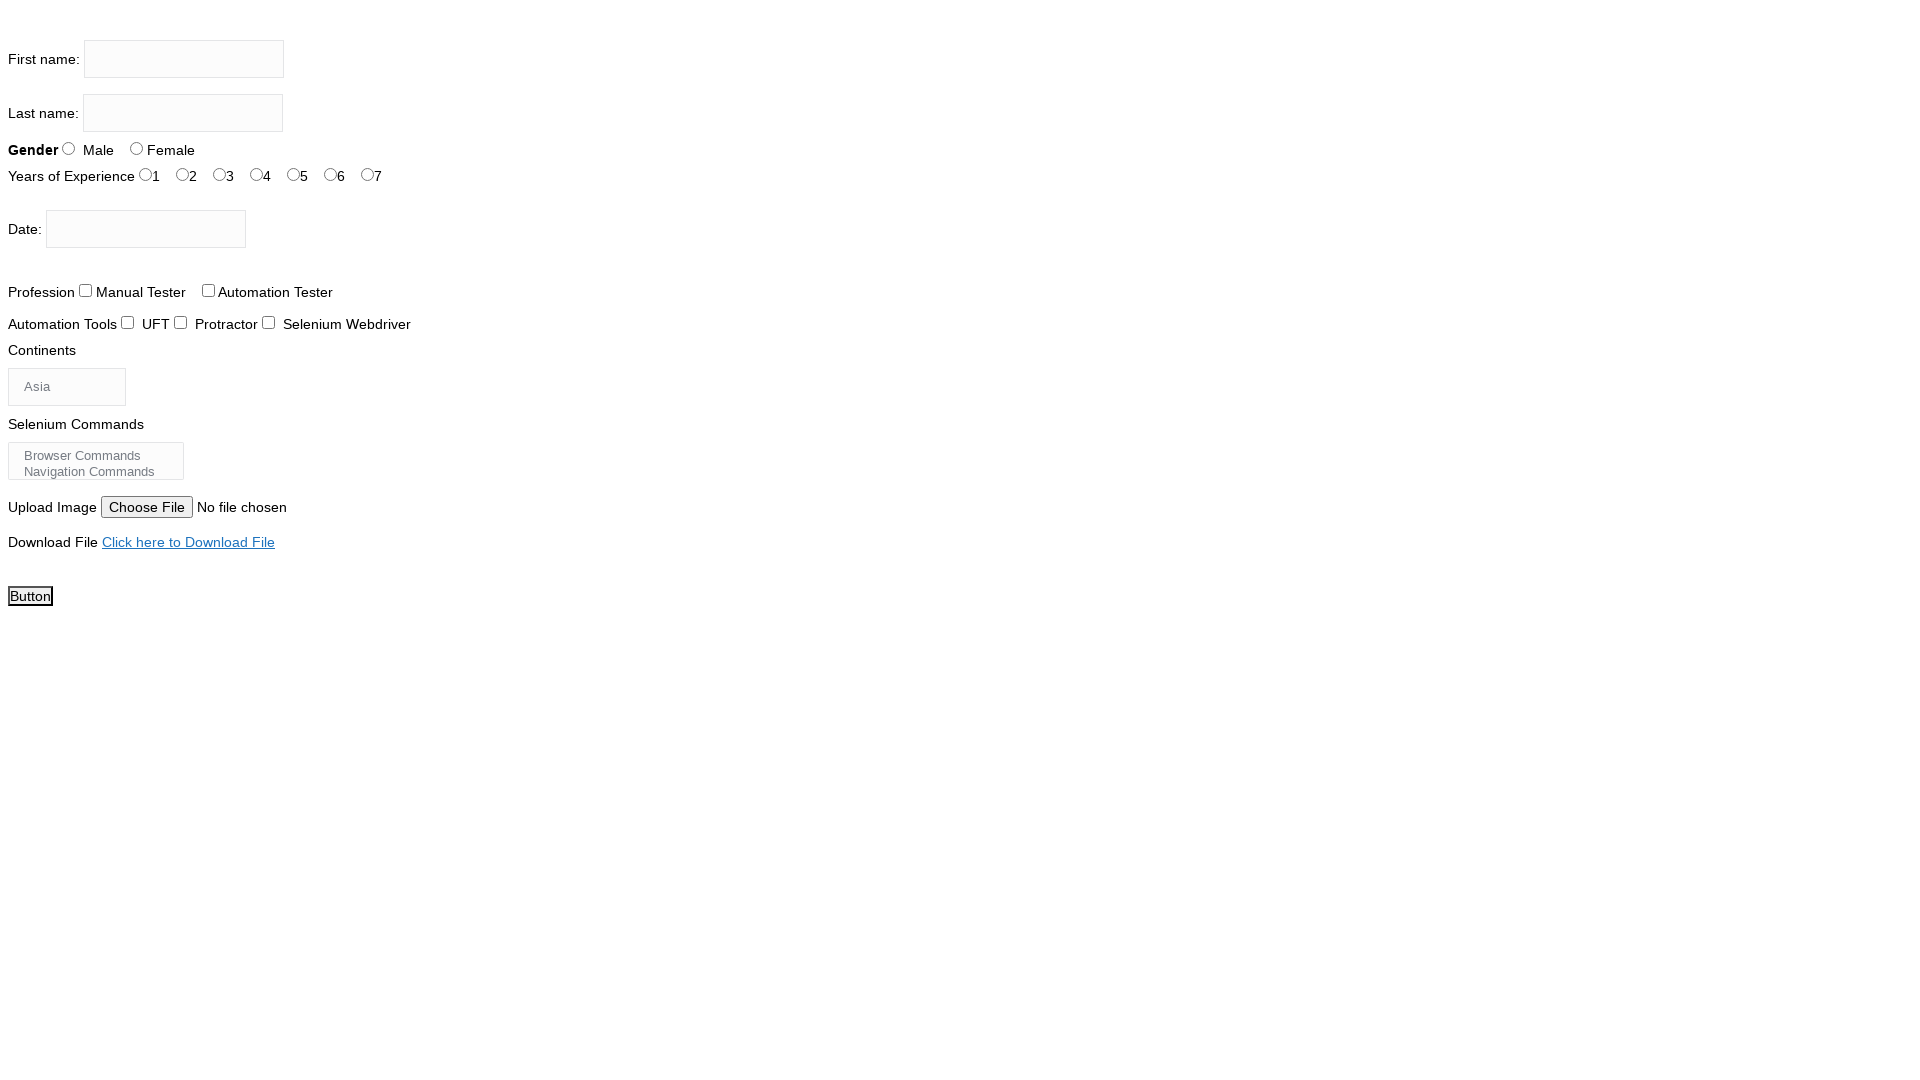

Span element 'Years of Experience' is now visible
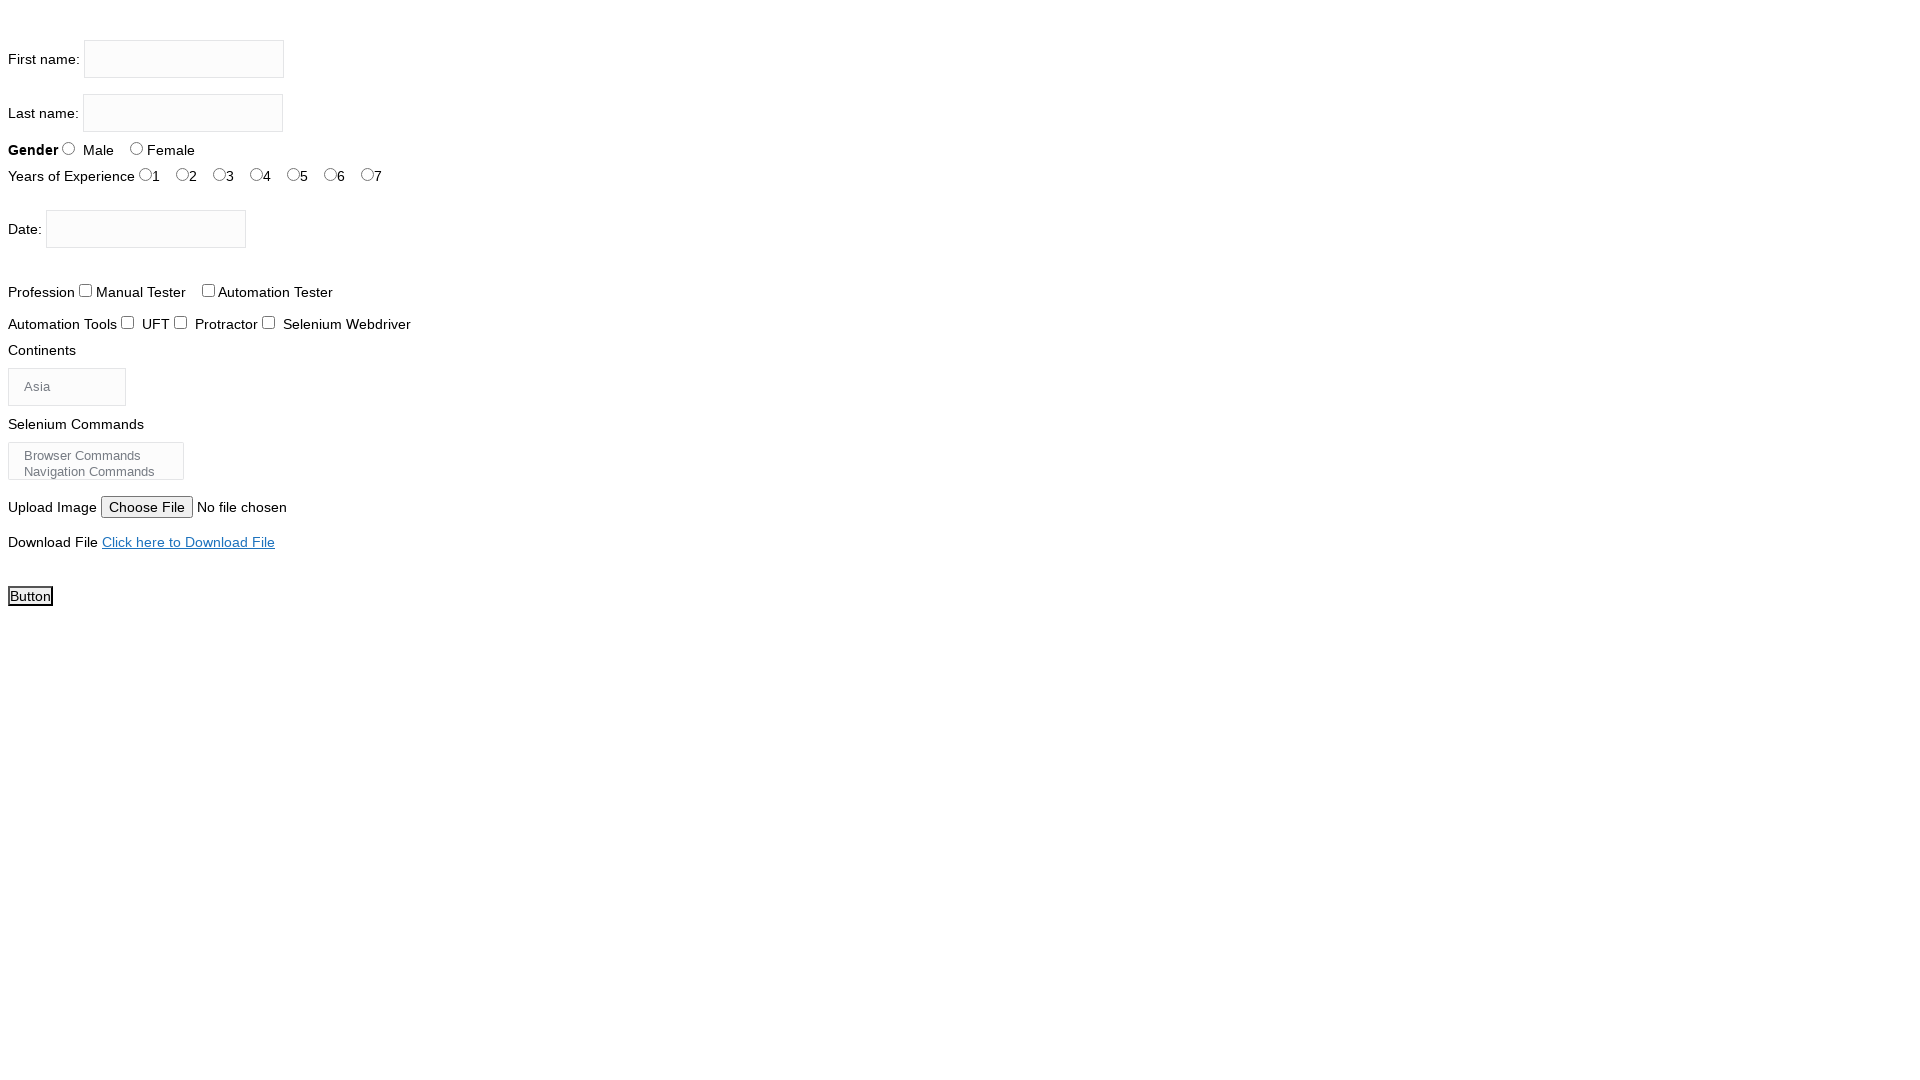

Retrieved bounding box of 'Years of Experience' span element
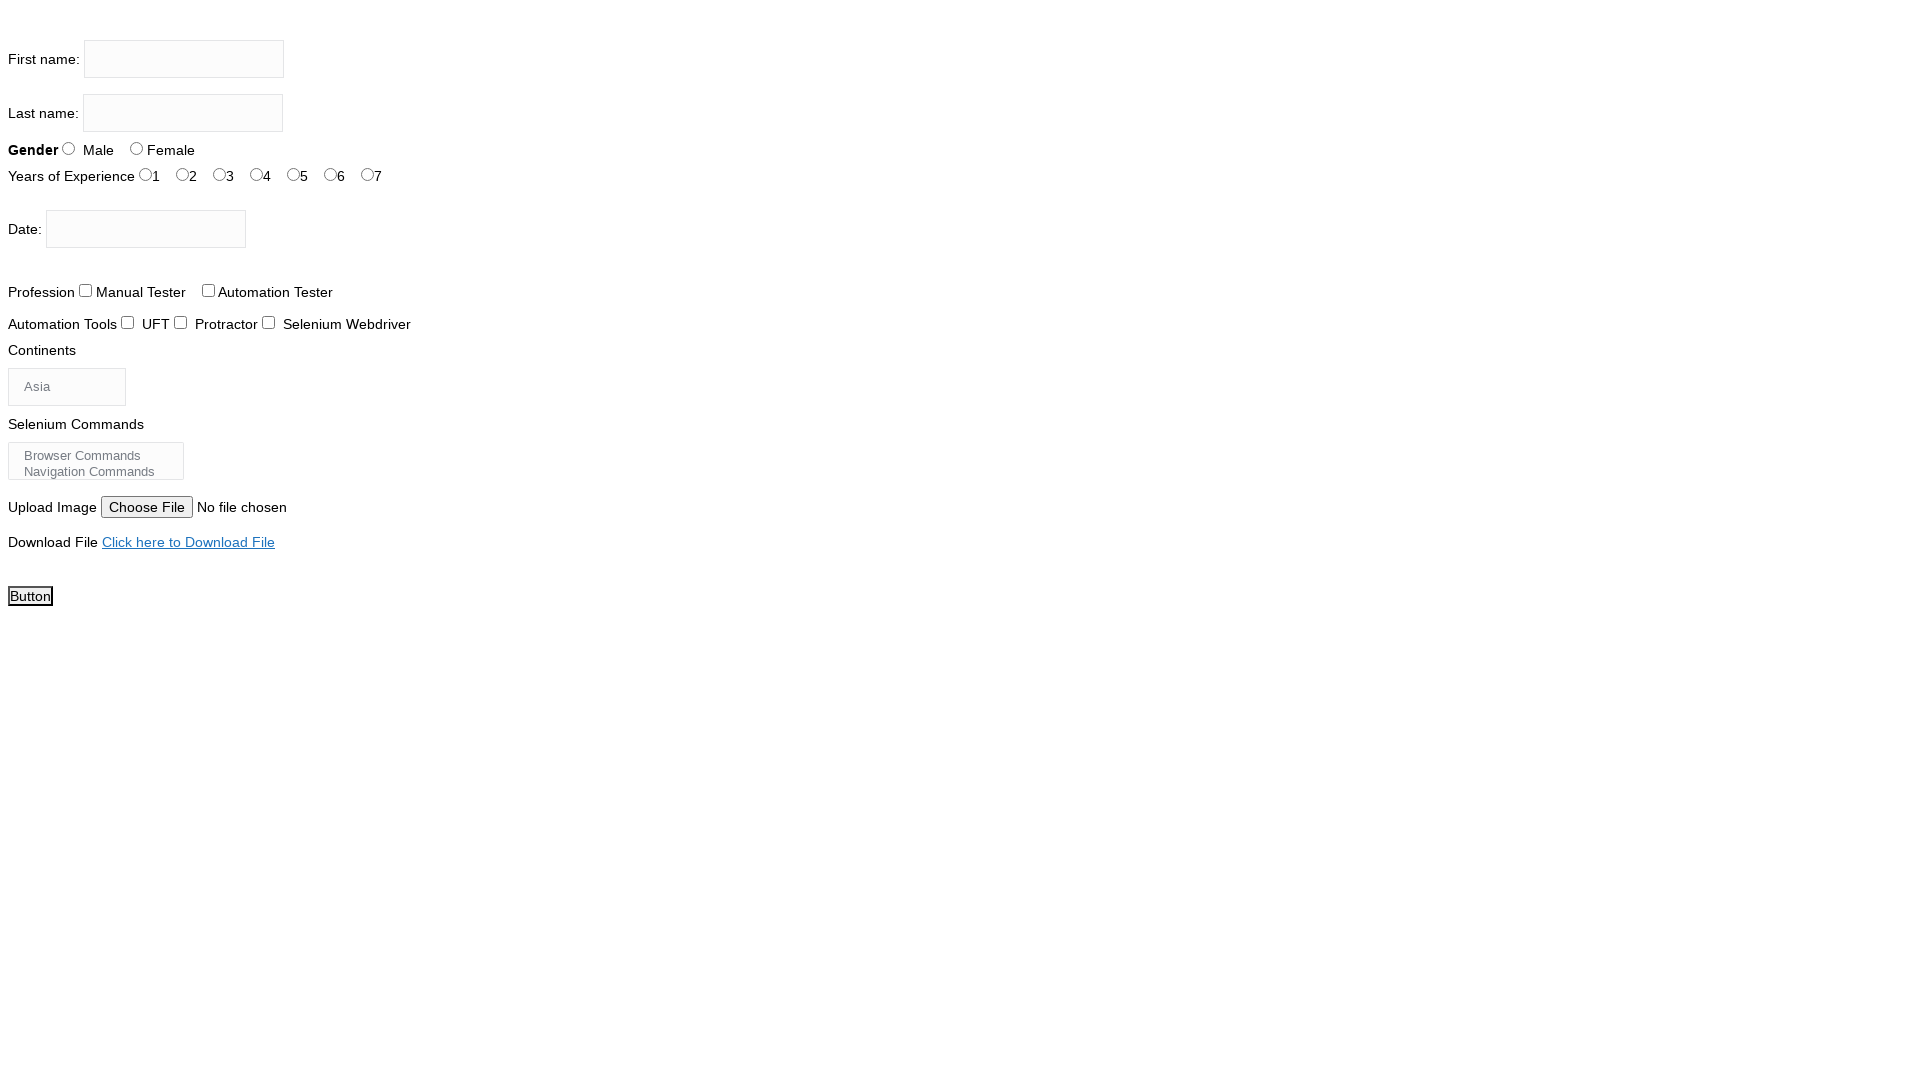

Clicked radio button with id 'exp-2' to the right of 'Years of Experience' at (220, 174) on #exp-2
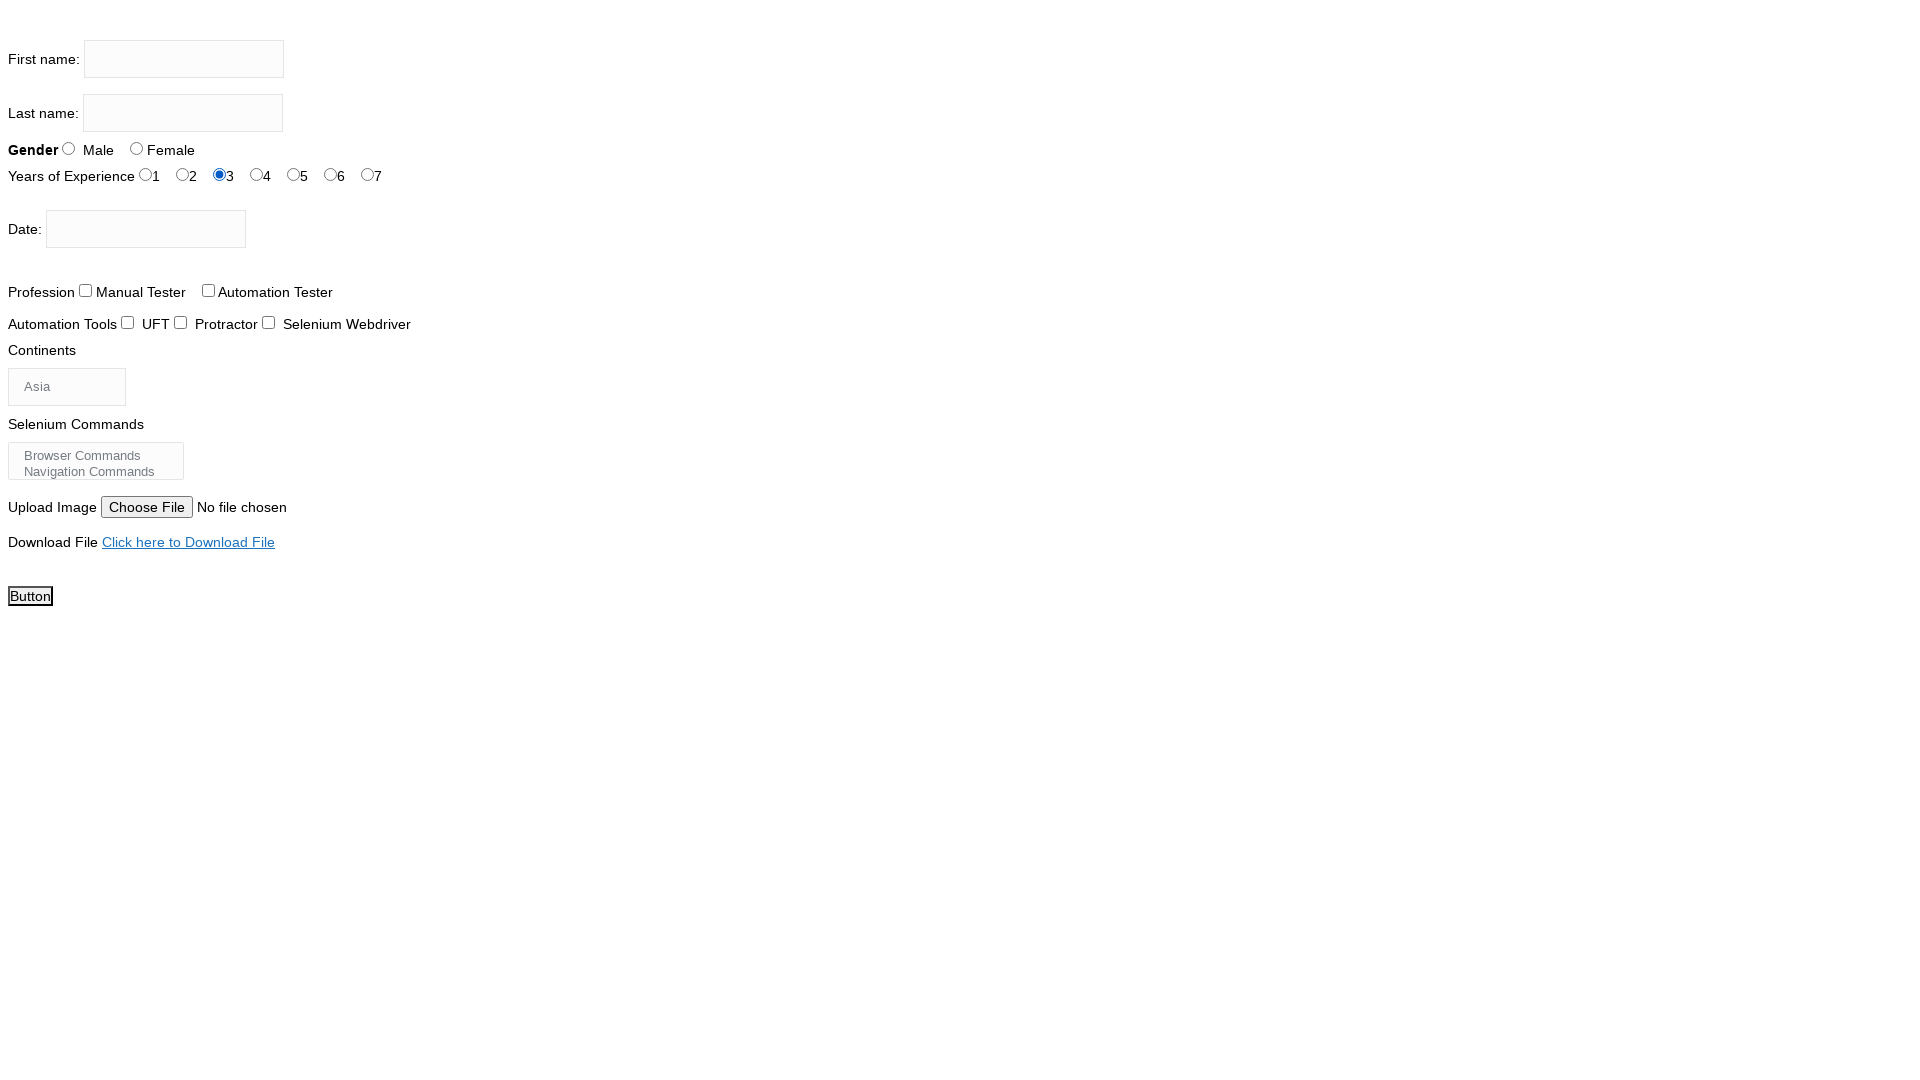

Waited 2 seconds to observe the result
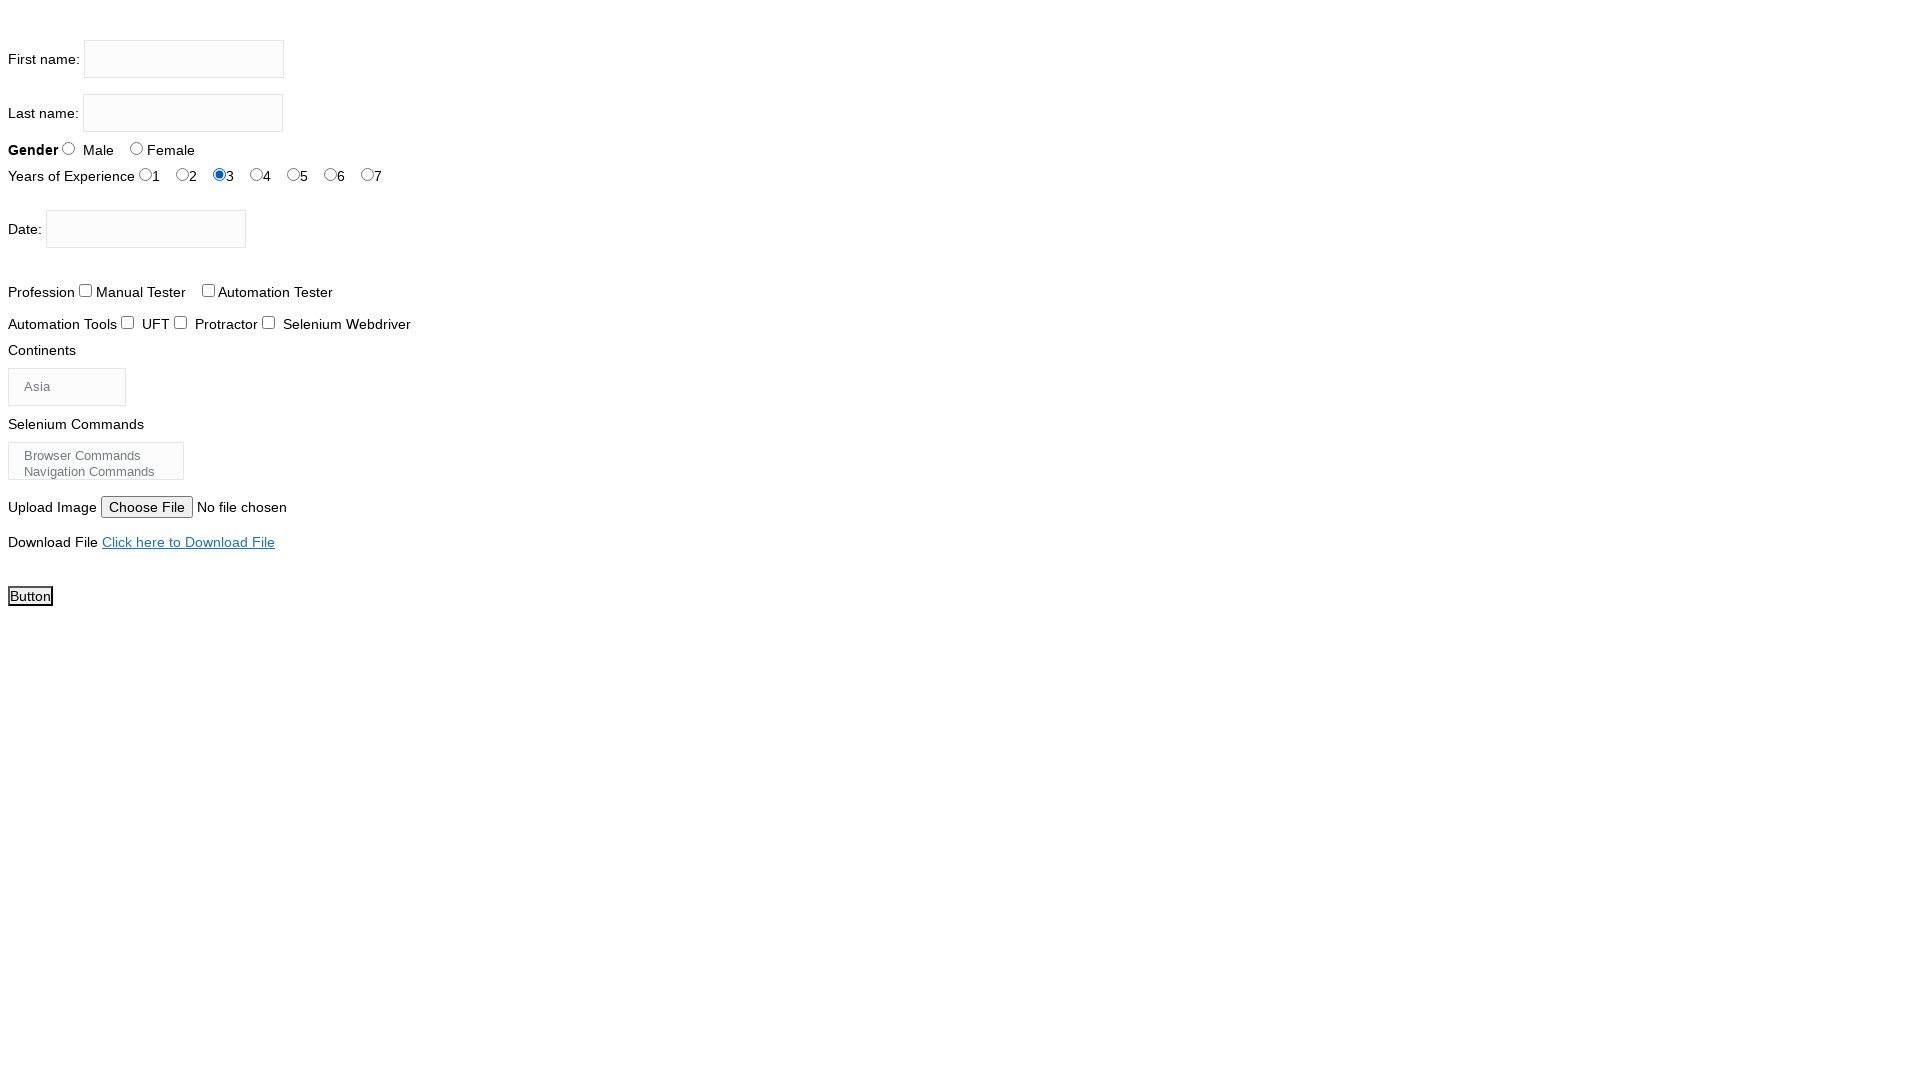

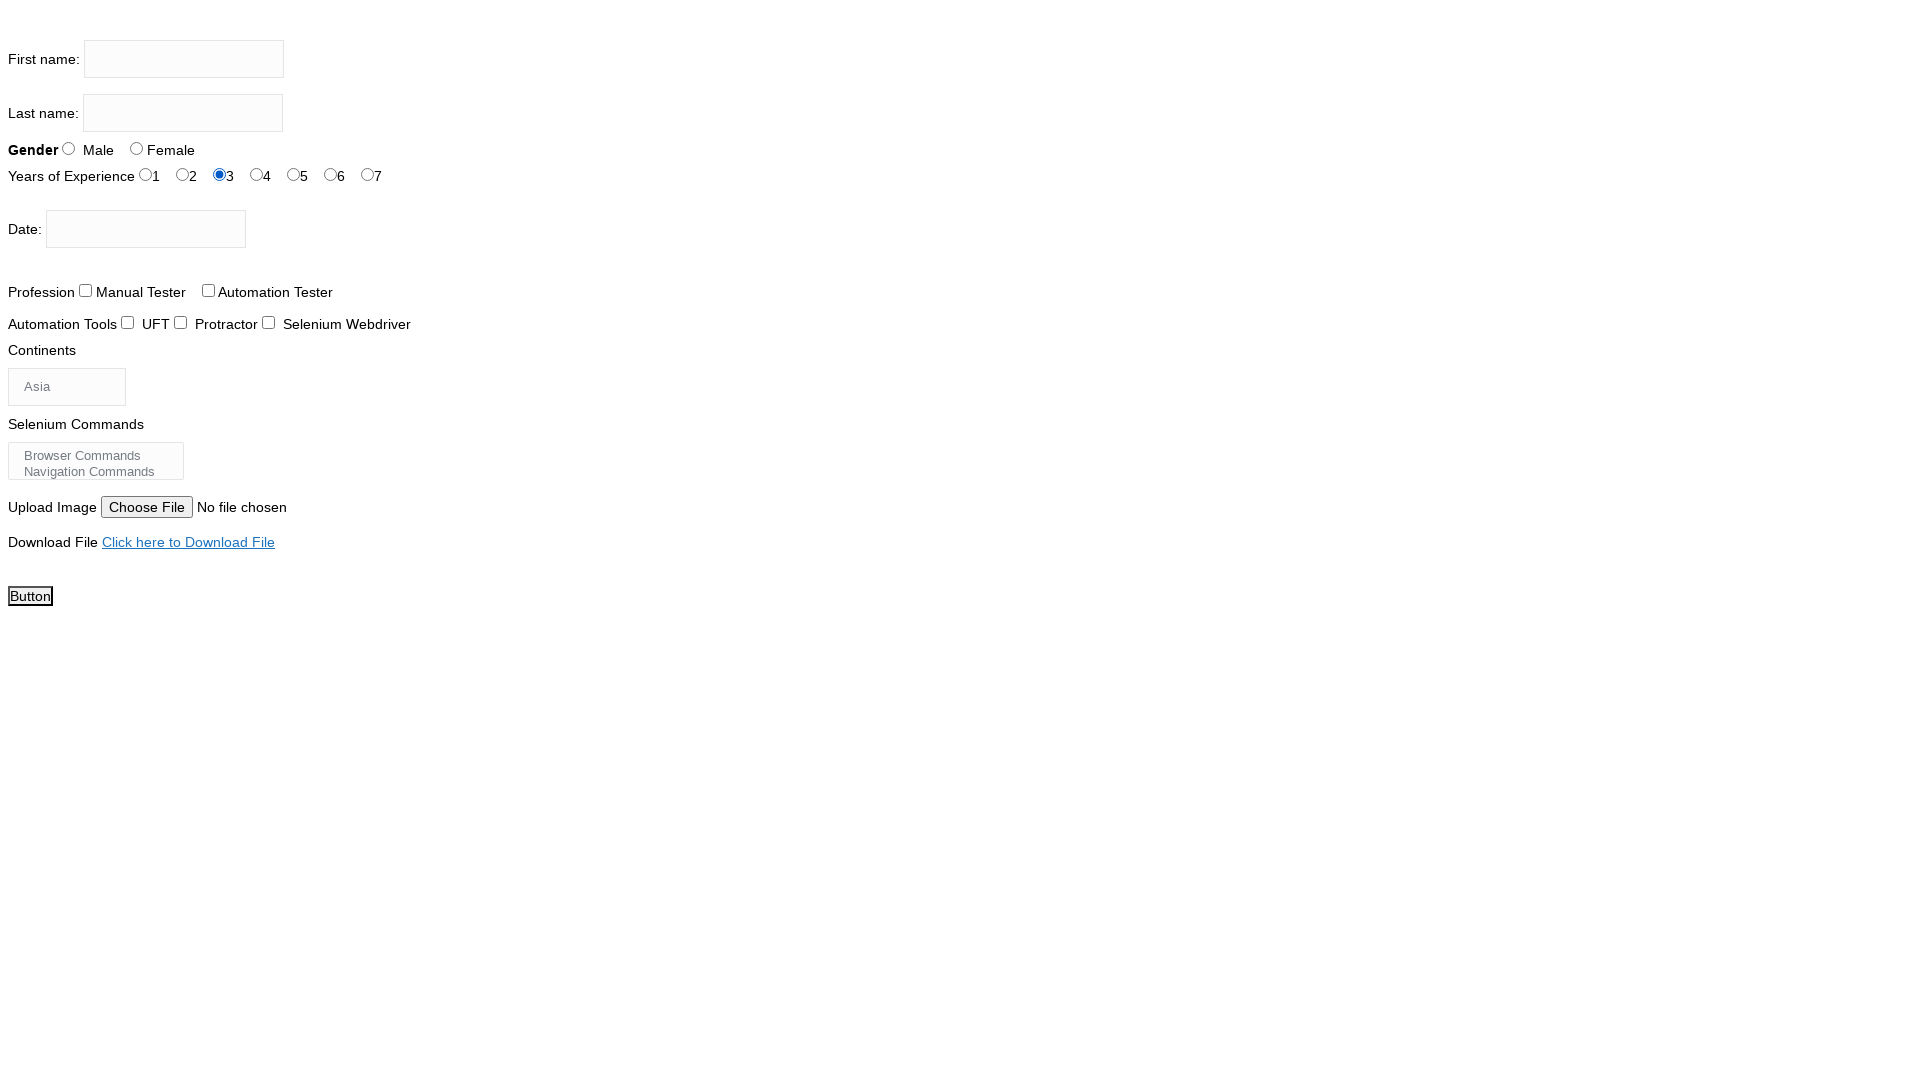